Navigates to the Demoblaze e-commerce demo website homepage and waits for the page to load.

Starting URL: https://www.demoblaze.com/index.html

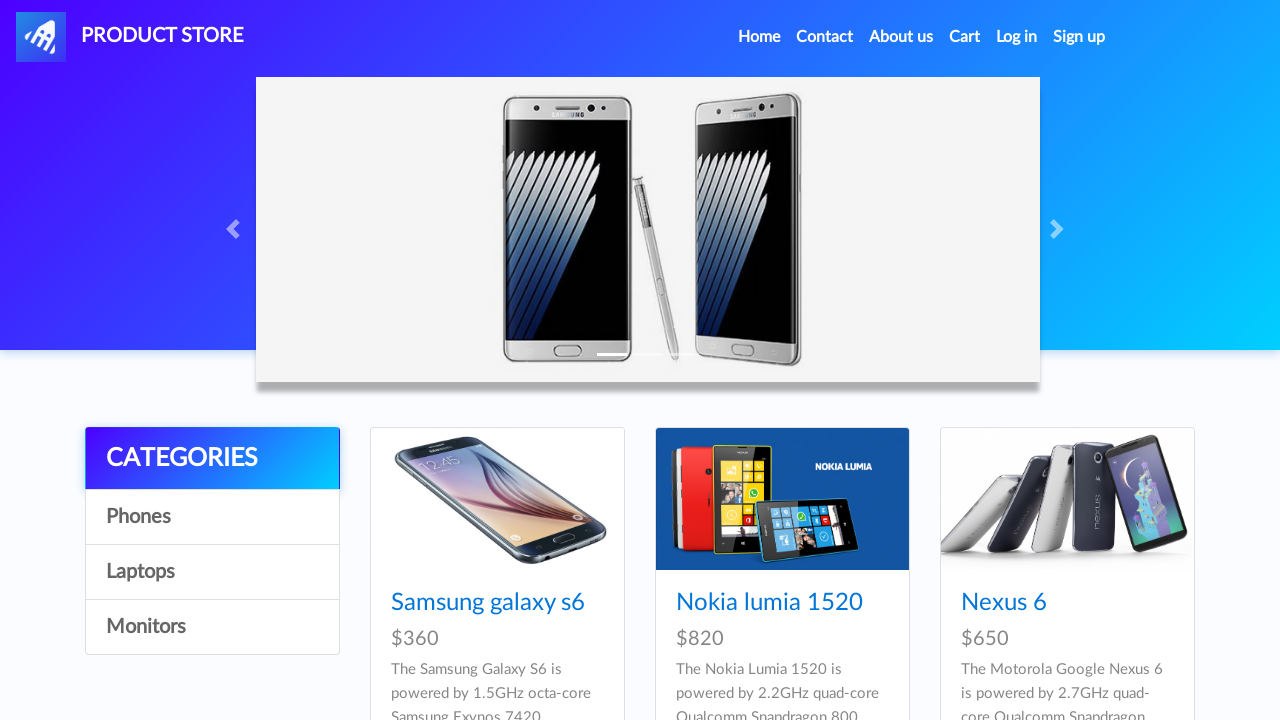

Page DOM content loaded
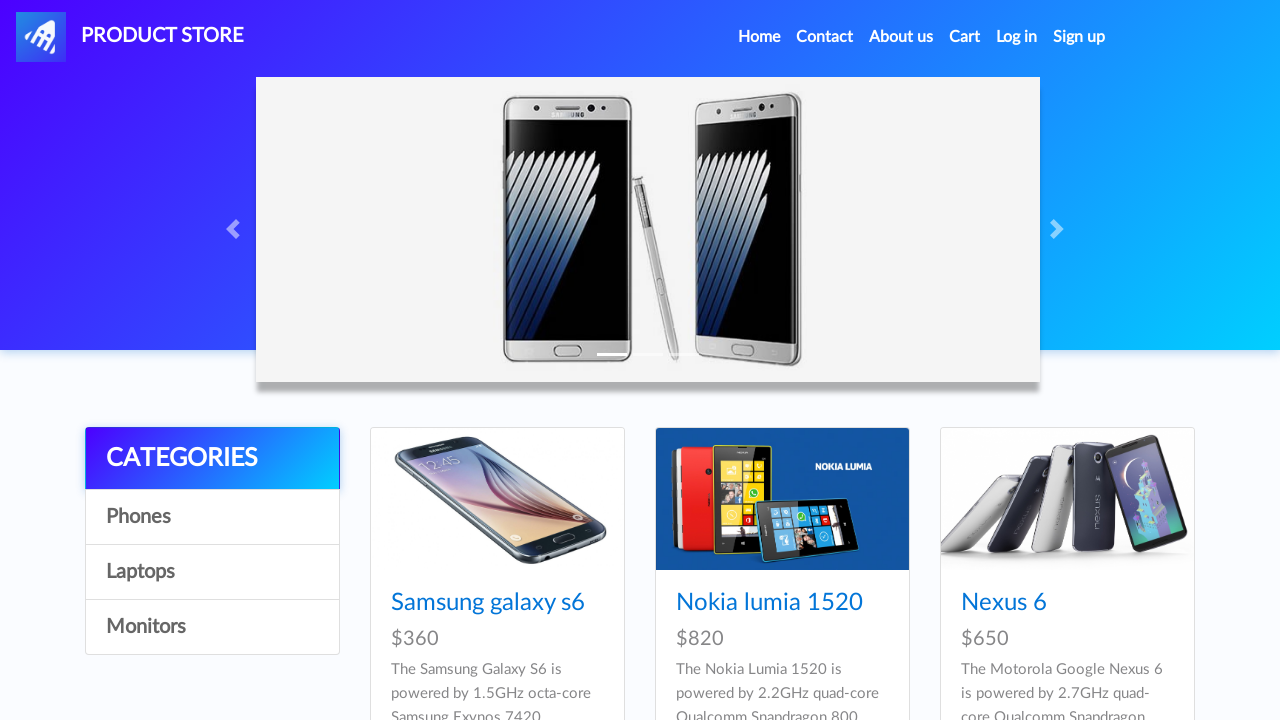

Navigation bar loaded and visible
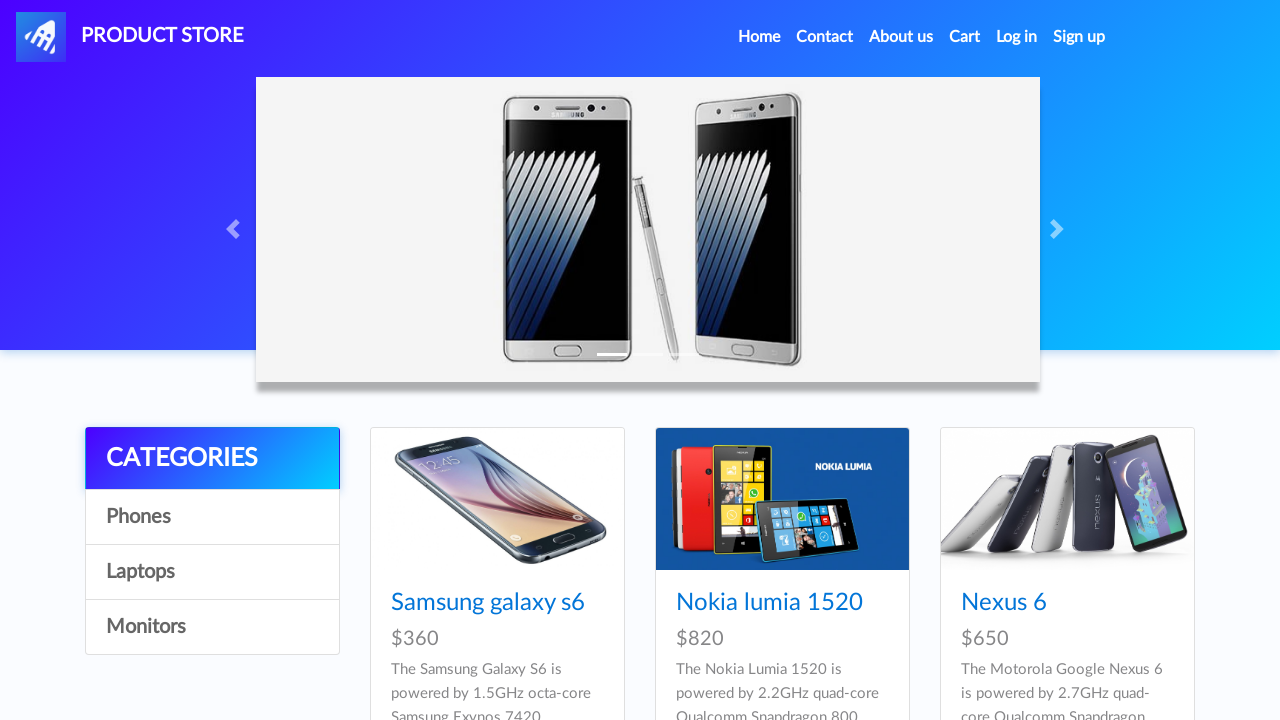

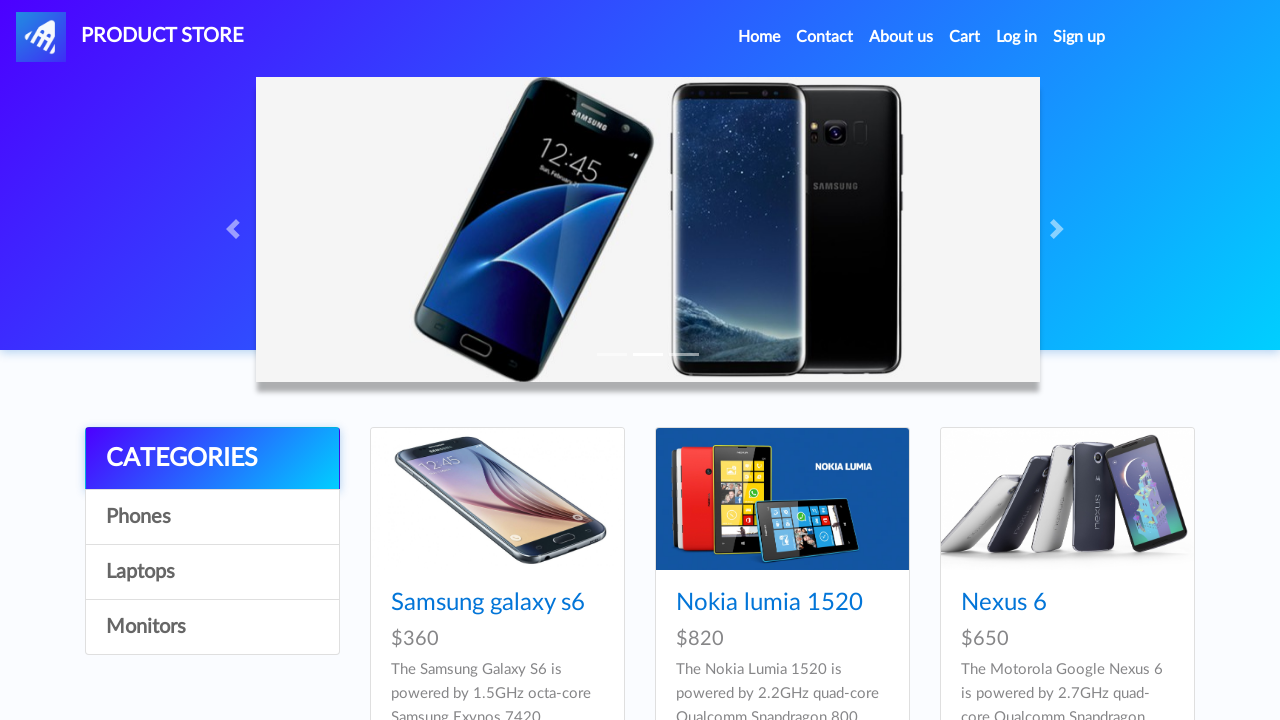